Waits for a price to drop to $100, then books and solves a mathematical captcha challenge

Starting URL: http://suninjuly.github.io/explicit_wait2.html

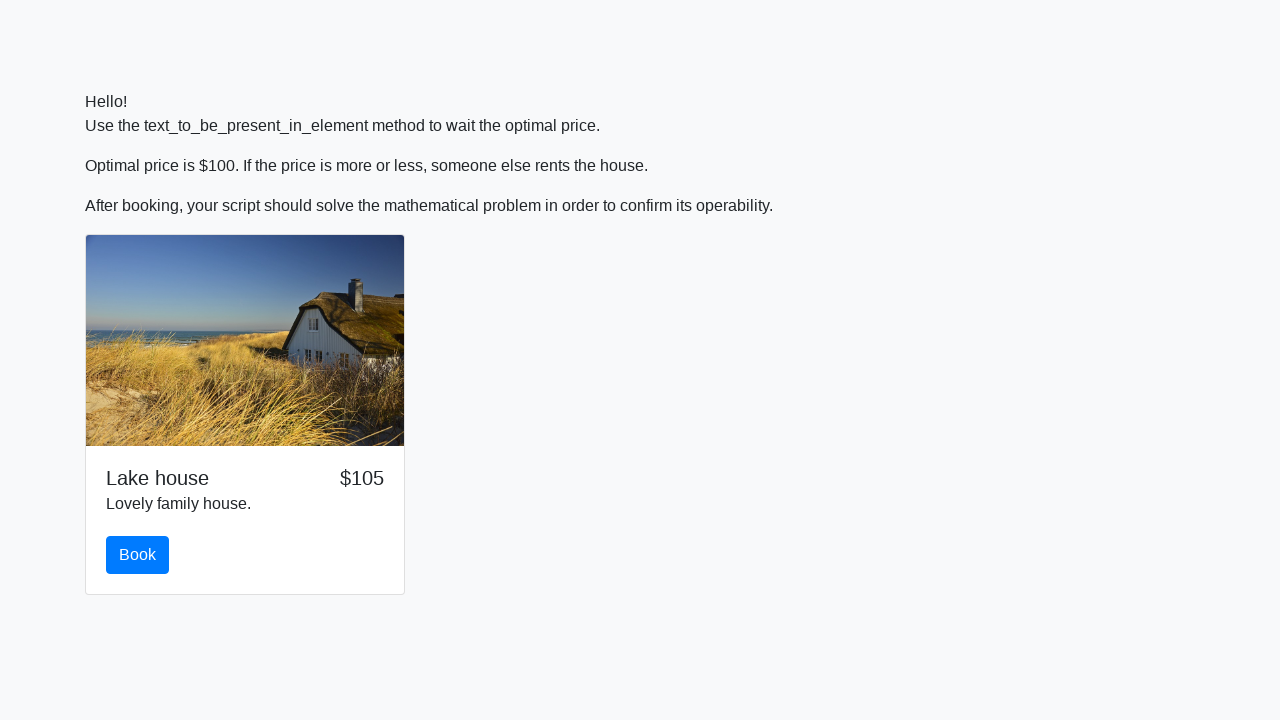

Waited for price to drop to $100
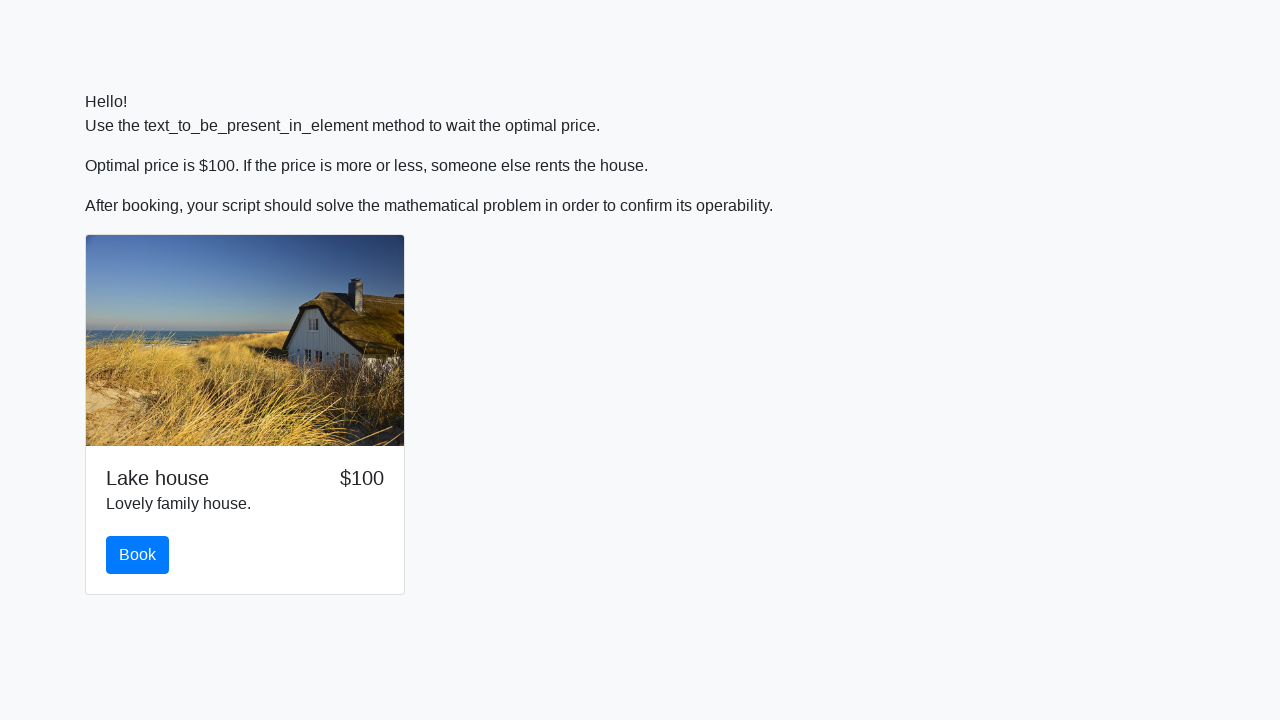

Clicked the Book button at (138, 555) on #book
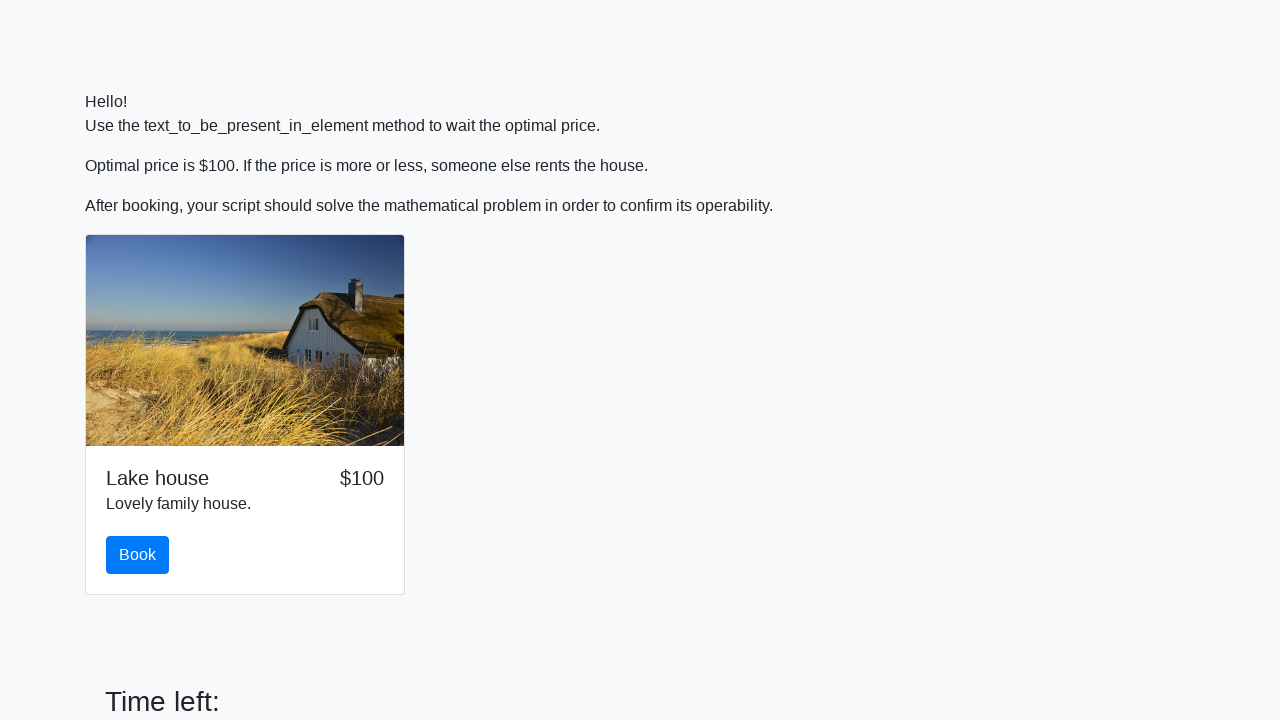

Retrieved input value for captcha calculation: 317
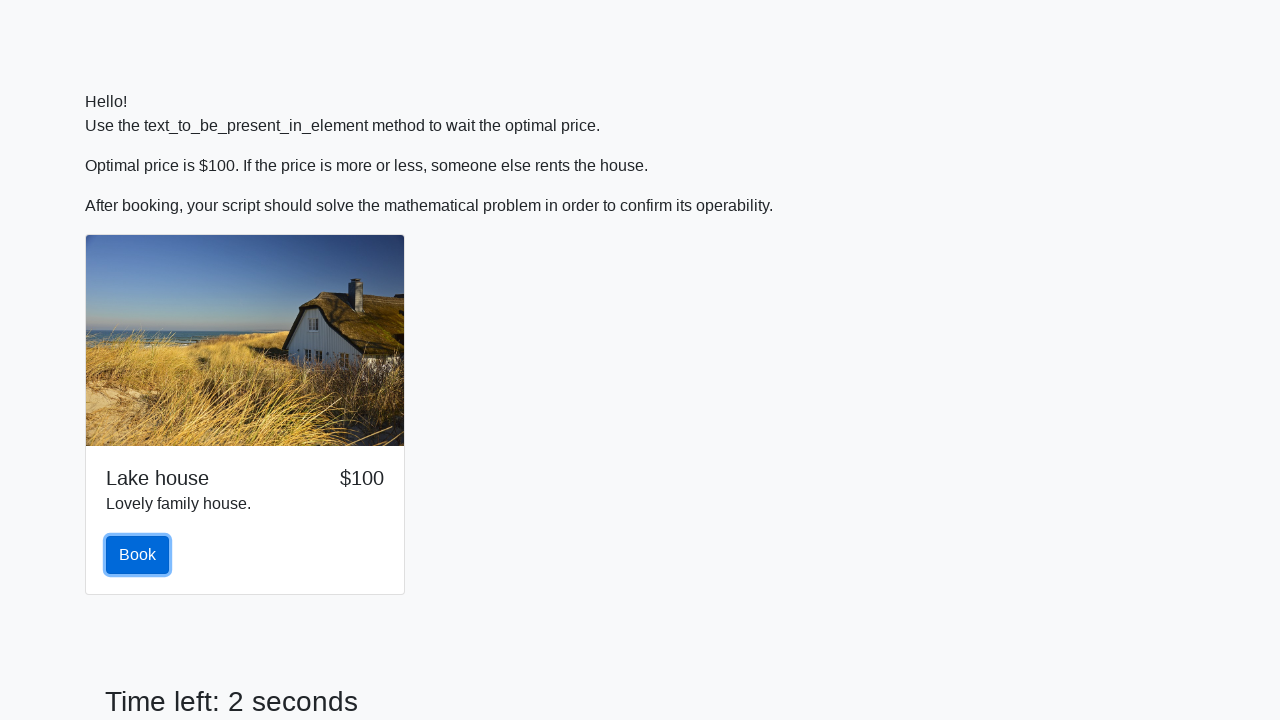

Calculated captcha answer: 1.2686581008699331
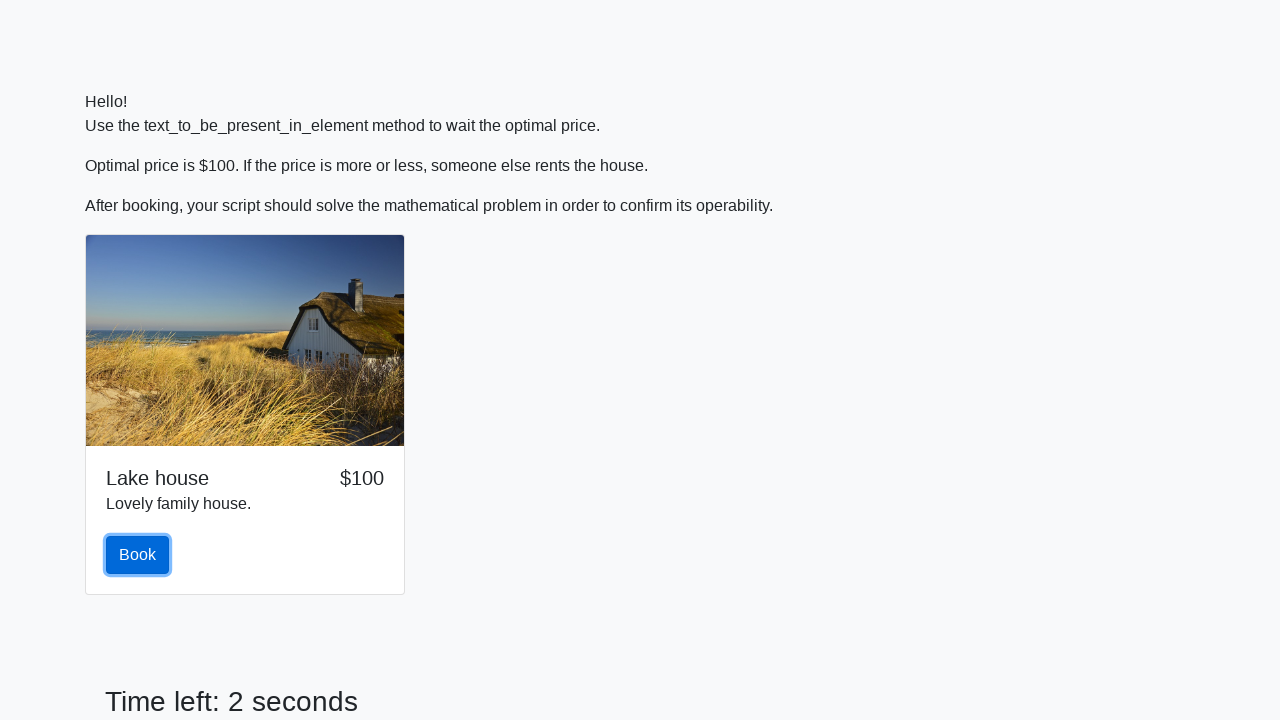

Filled answer field with calculated value on #answer
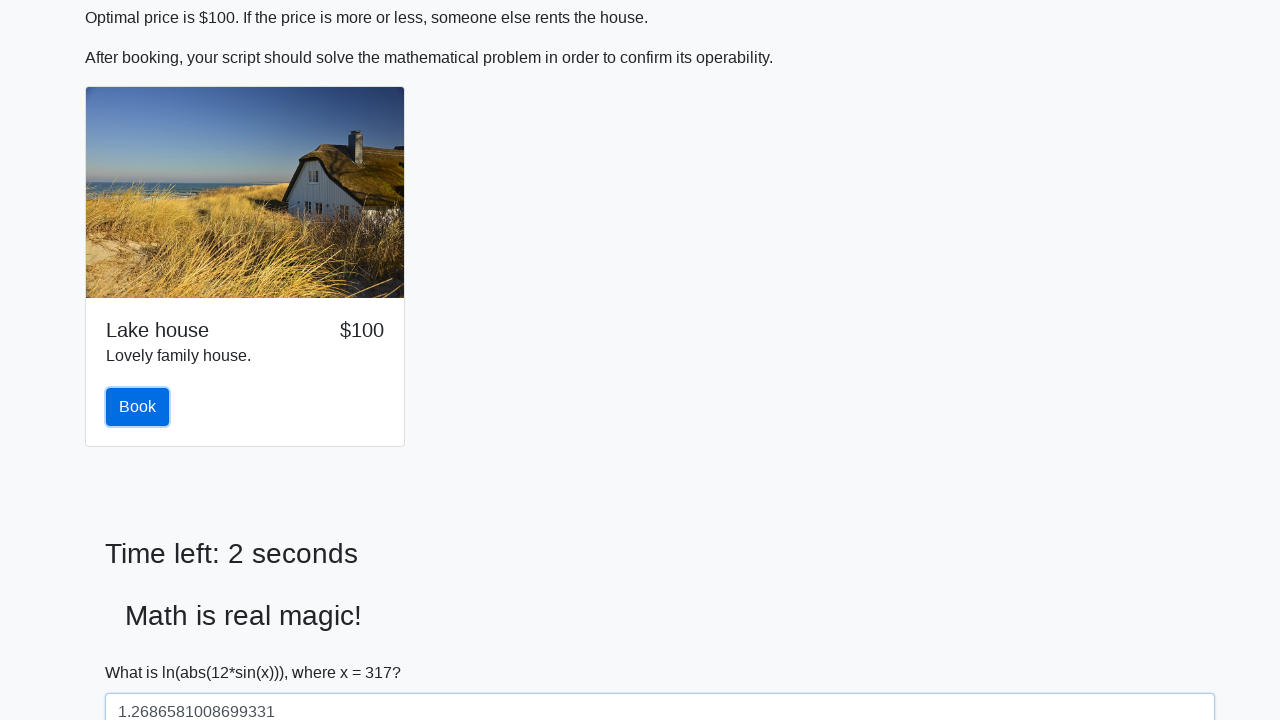

Clicked solve button to submit captcha answer at (143, 651) on #solve
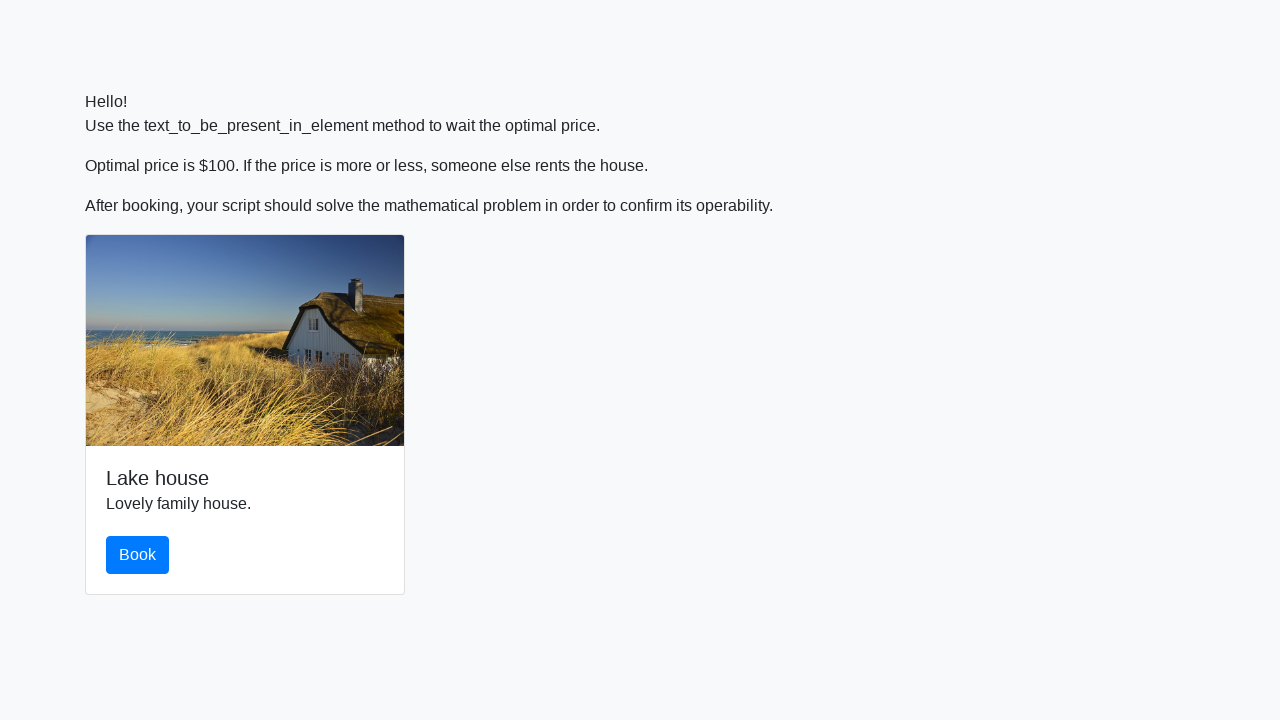

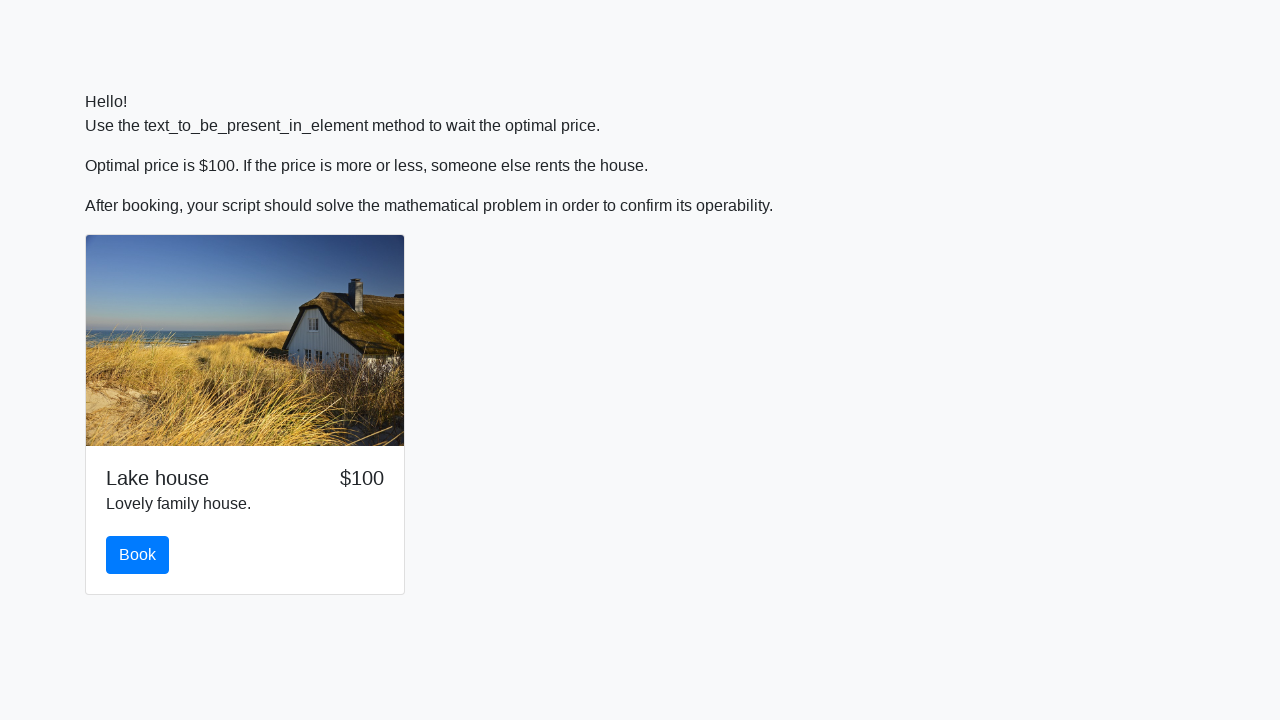